Tests clicking on a Security element on the GitLab homepage using text-based locator

Starting URL: https://gitlab.com

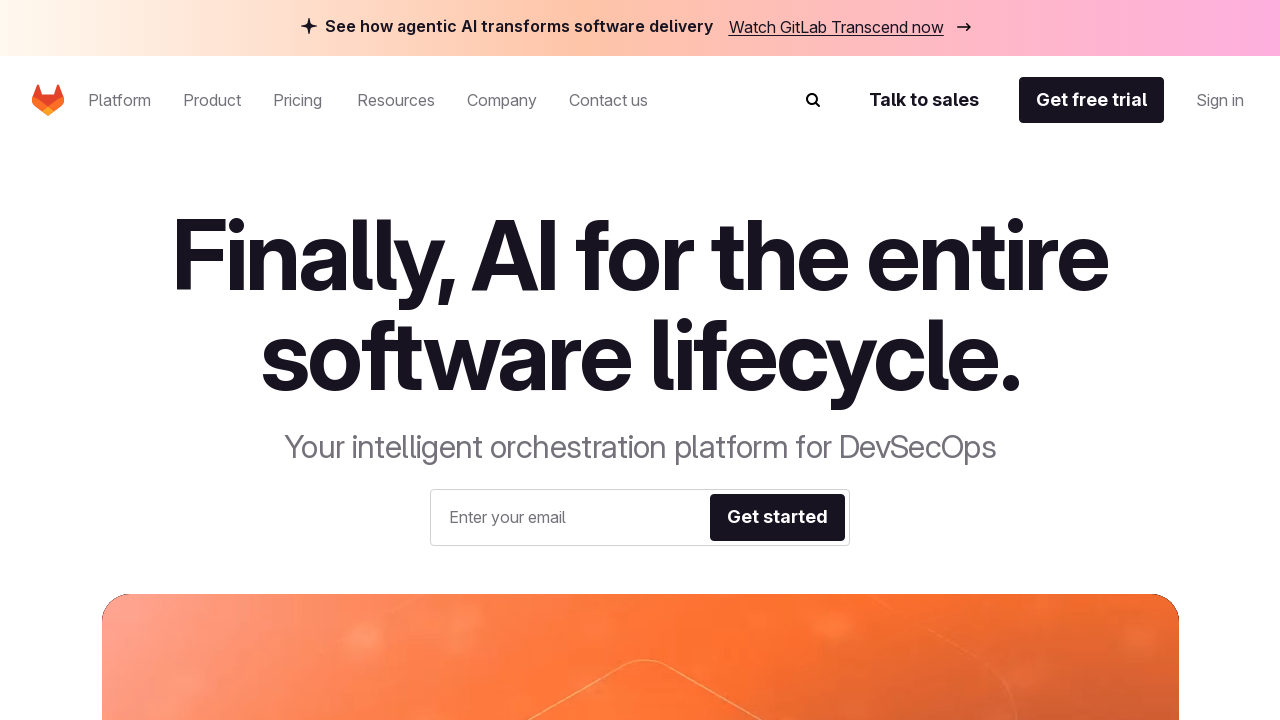

Navigated to GitLab homepage
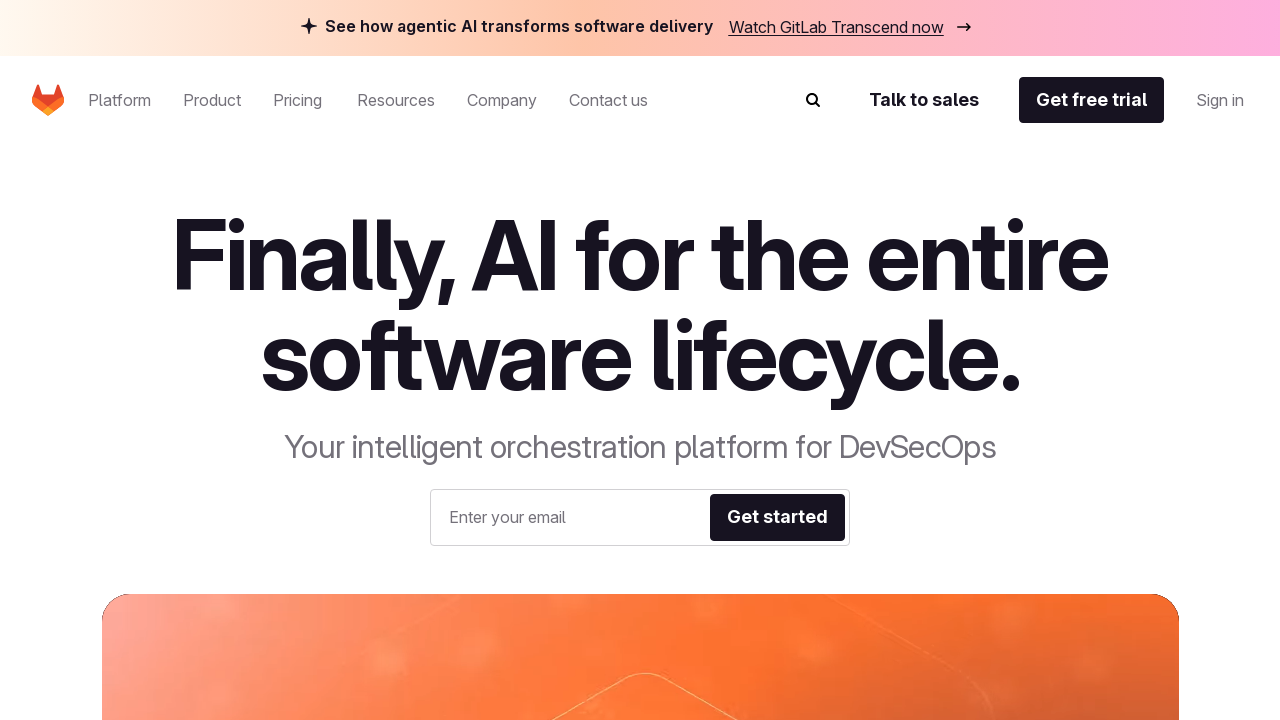

Clicked on Security element using text-based locator at (640, 360) on :has-text("Security")
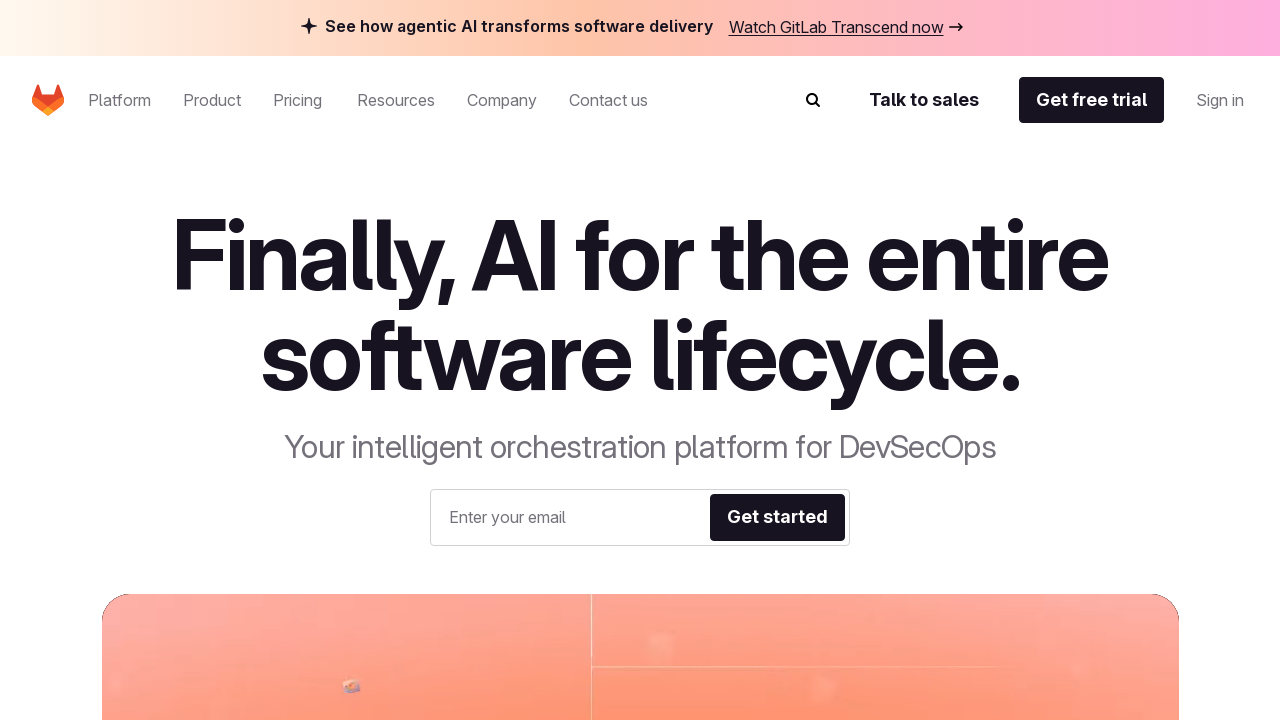

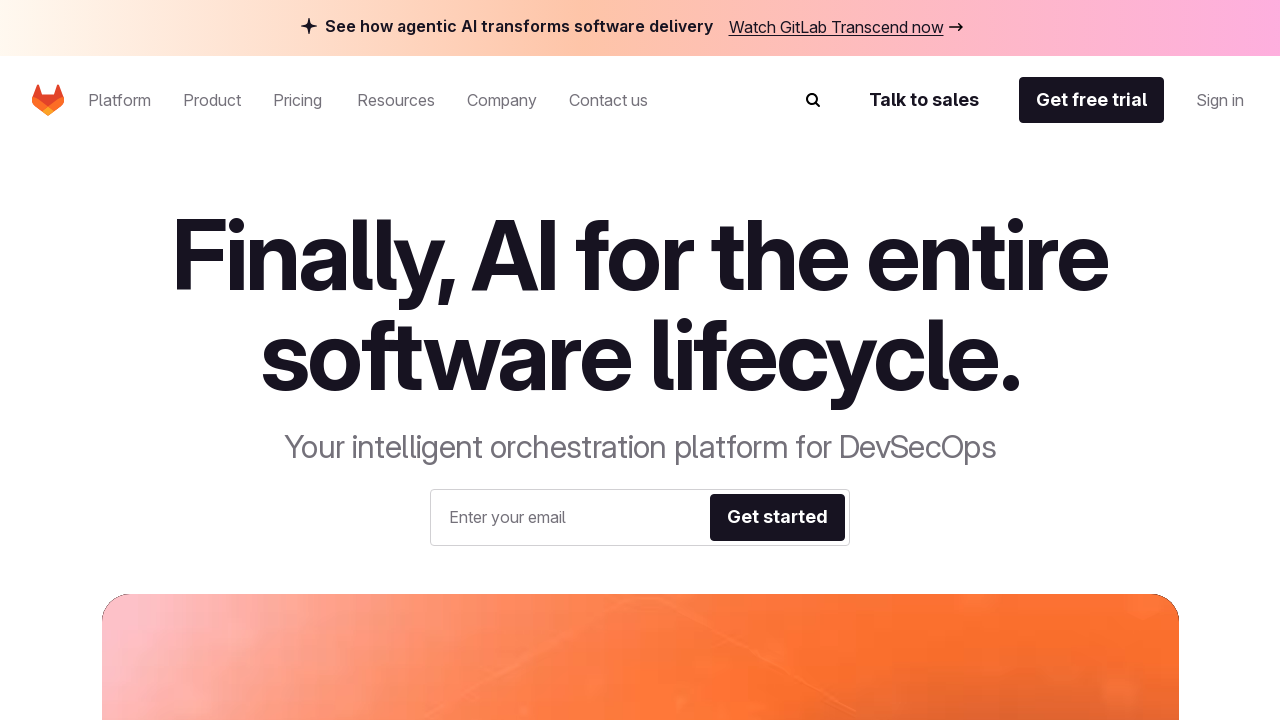